Tests mouse hover functionality by hovering over an element to reveal hidden content and clicking on a link

Starting URL: https://rahulshettyacademy.com/AutomationPractice/

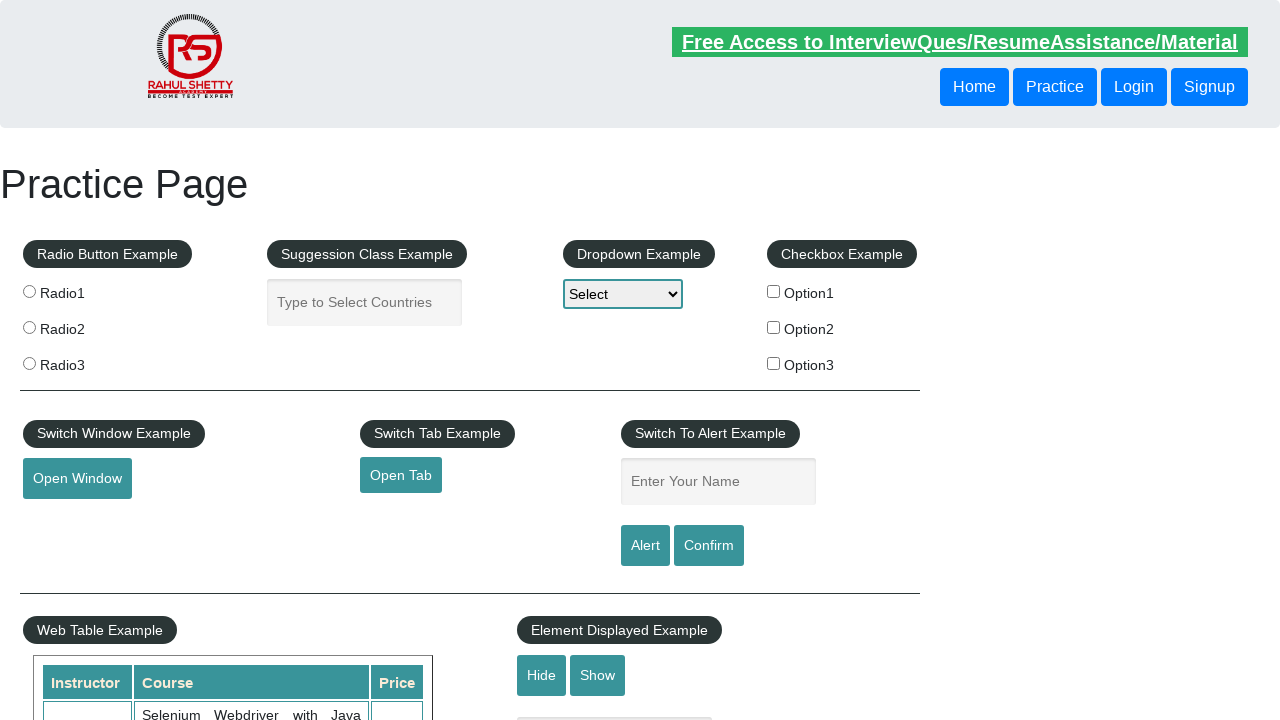

Navigated to Automation Practice page
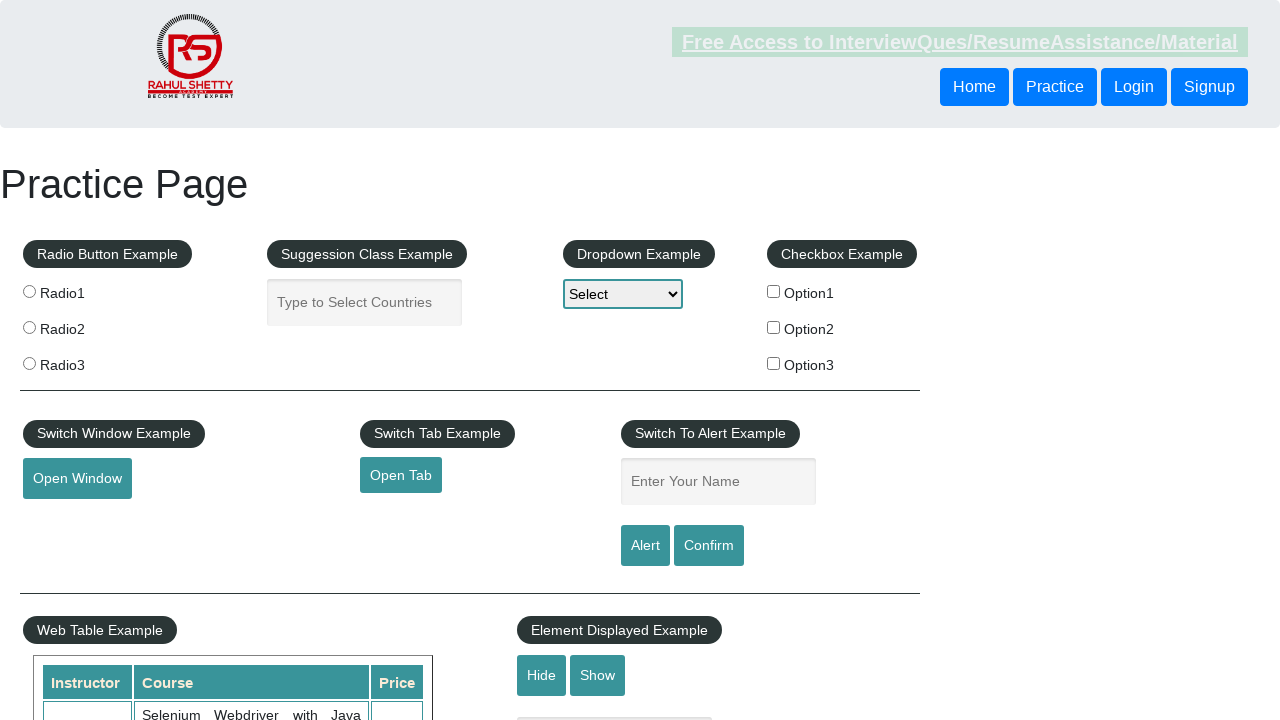

Hovered over mouse hover element to reveal hidden content at (83, 361) on #mousehover
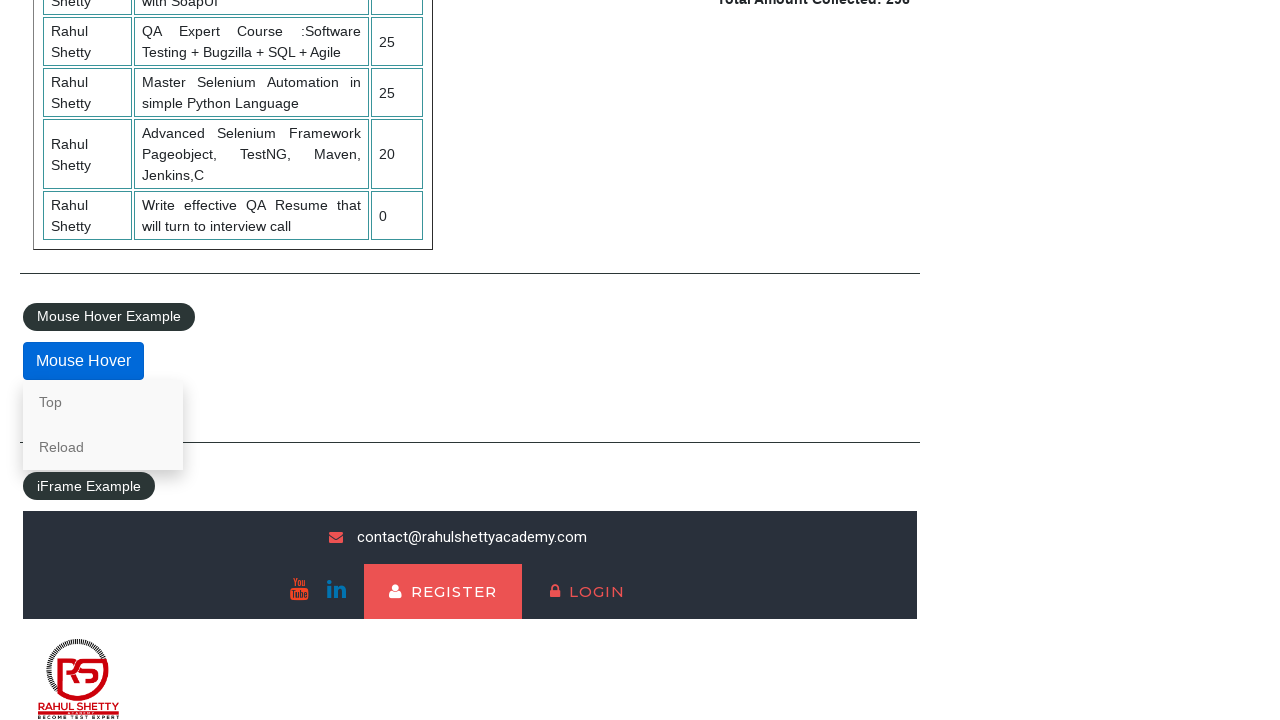

Clicked the 'Top' link from hover menu at (103, 402) on .mouse-hover-content a >> internal:has-text="Top"i
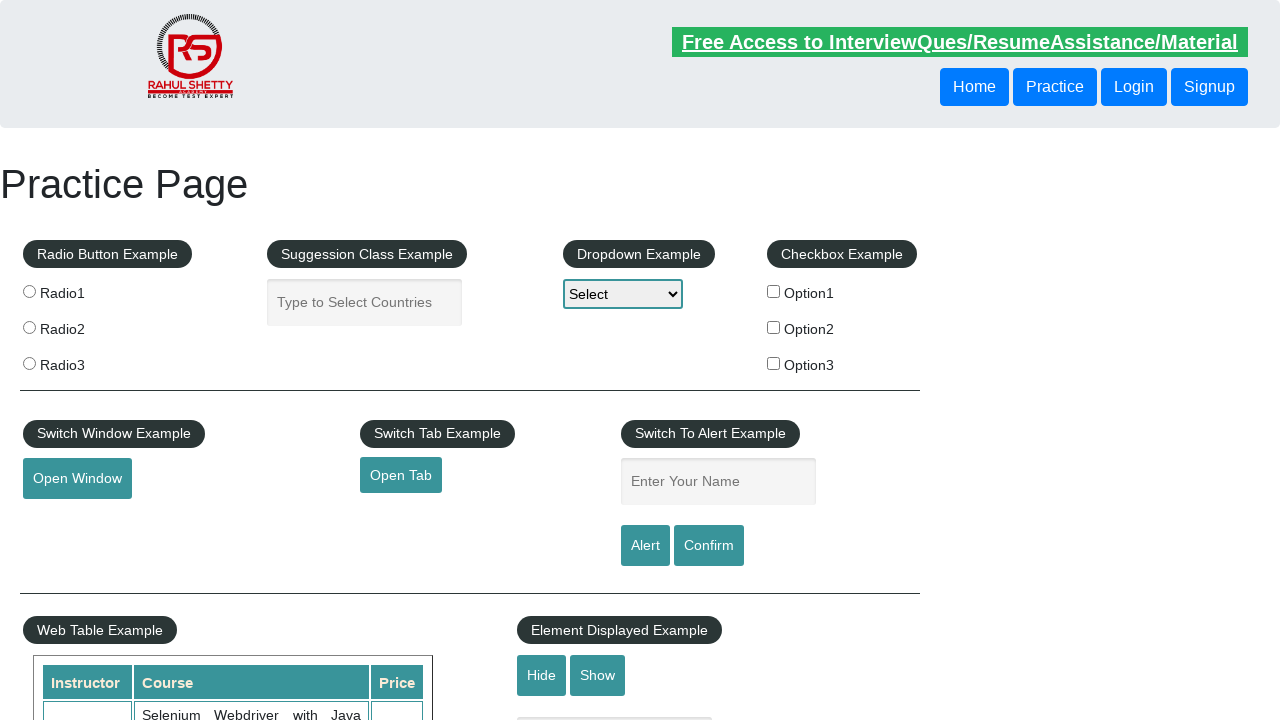

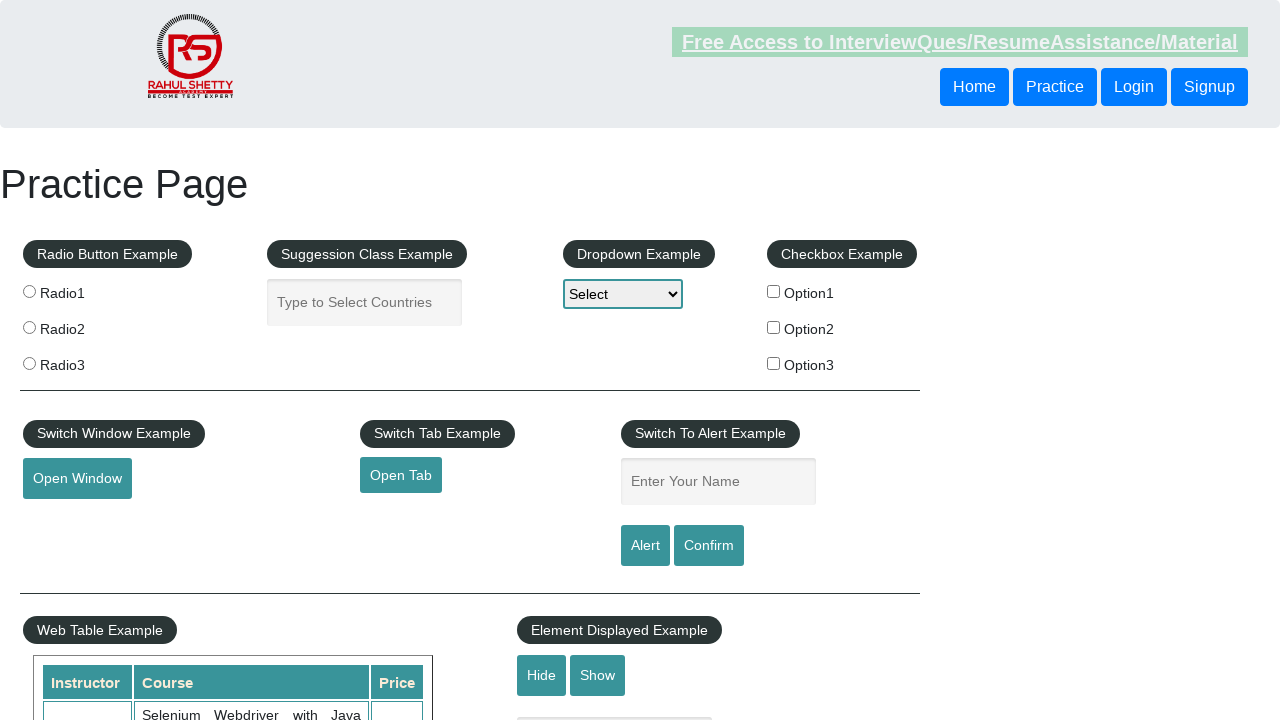